Fills and submits a form with name, email, and address information

Starting URL: https://demoqa.com/text-box

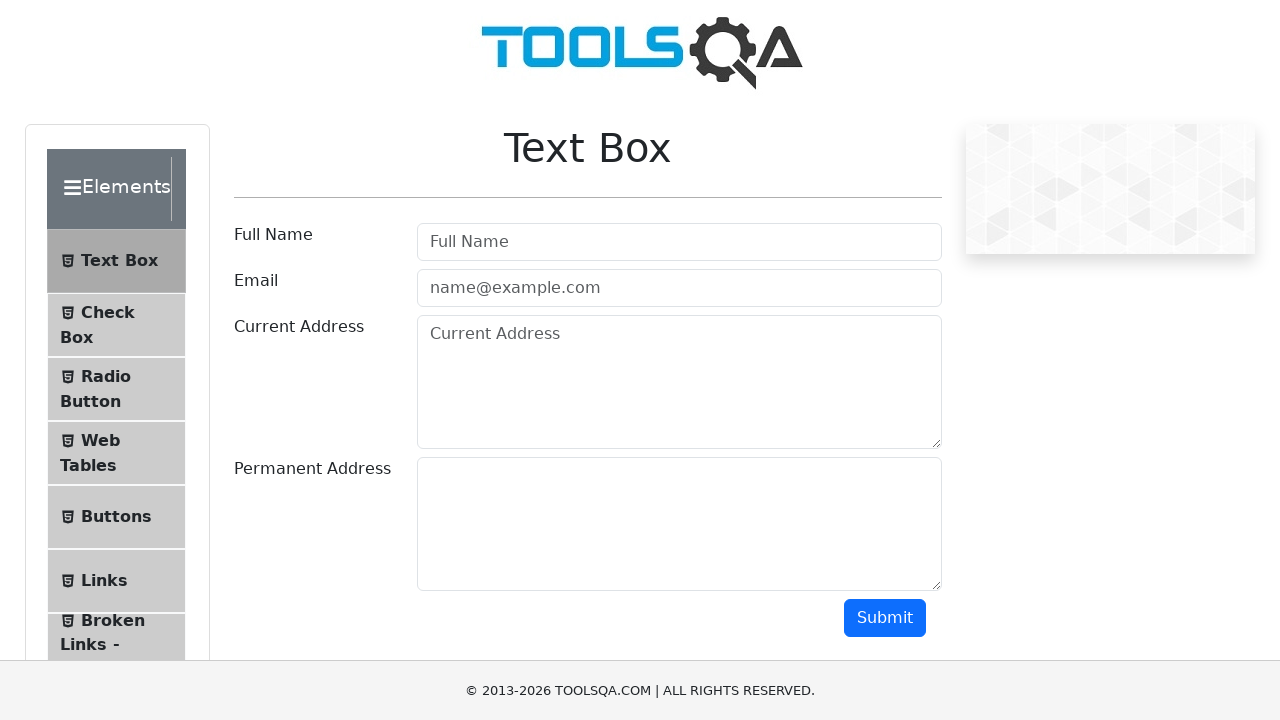

Filled name field with 'Miraj Uddin' on .form-control >> nth=0
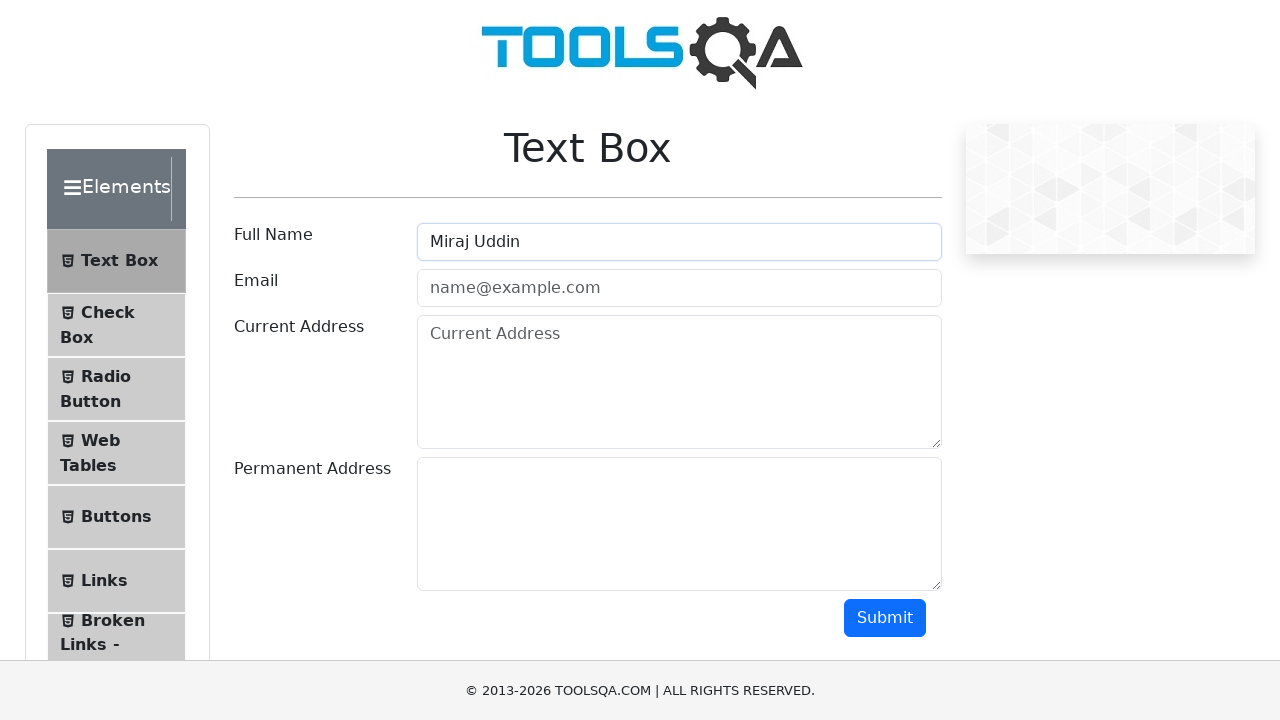

Filled email field with 'miraj@gmail.com' on .form-control >> nth=1
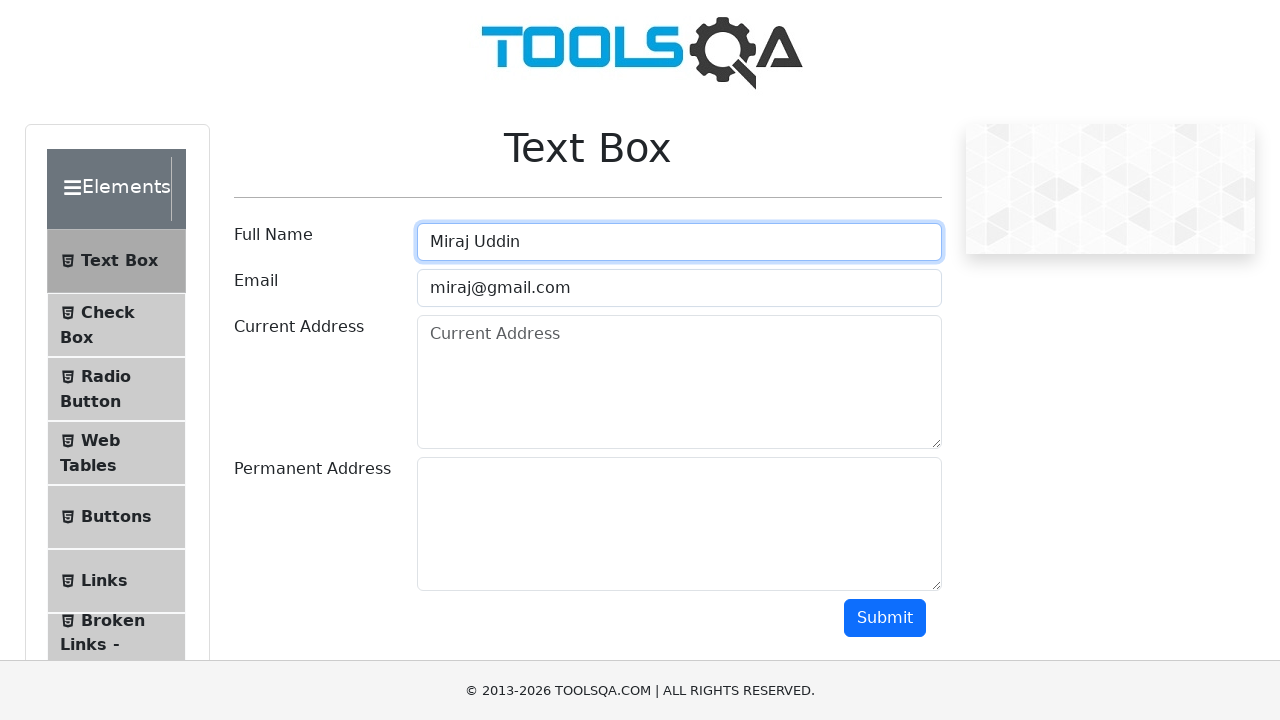

Filled address field with 'Mirpur' on .form-control >> nth=2
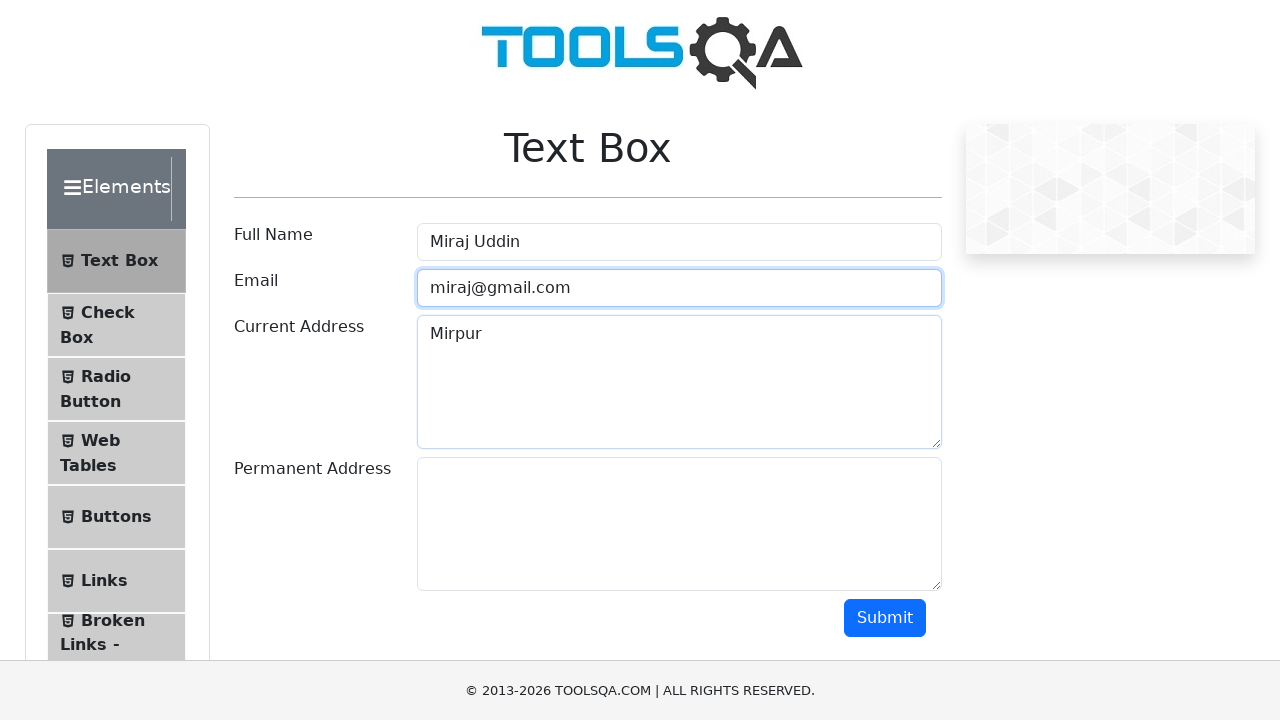

Filled city field with 'Dhaka' on .form-control >> nth=3
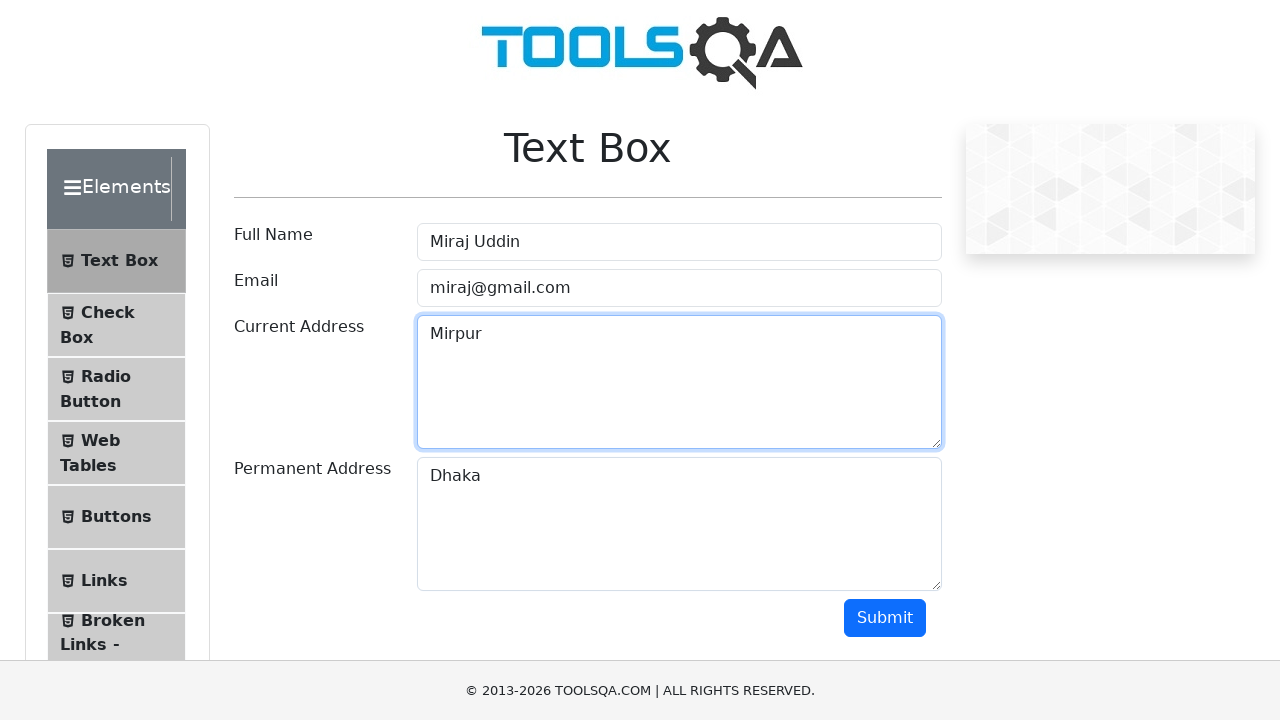

Scrolled down 600 pixels
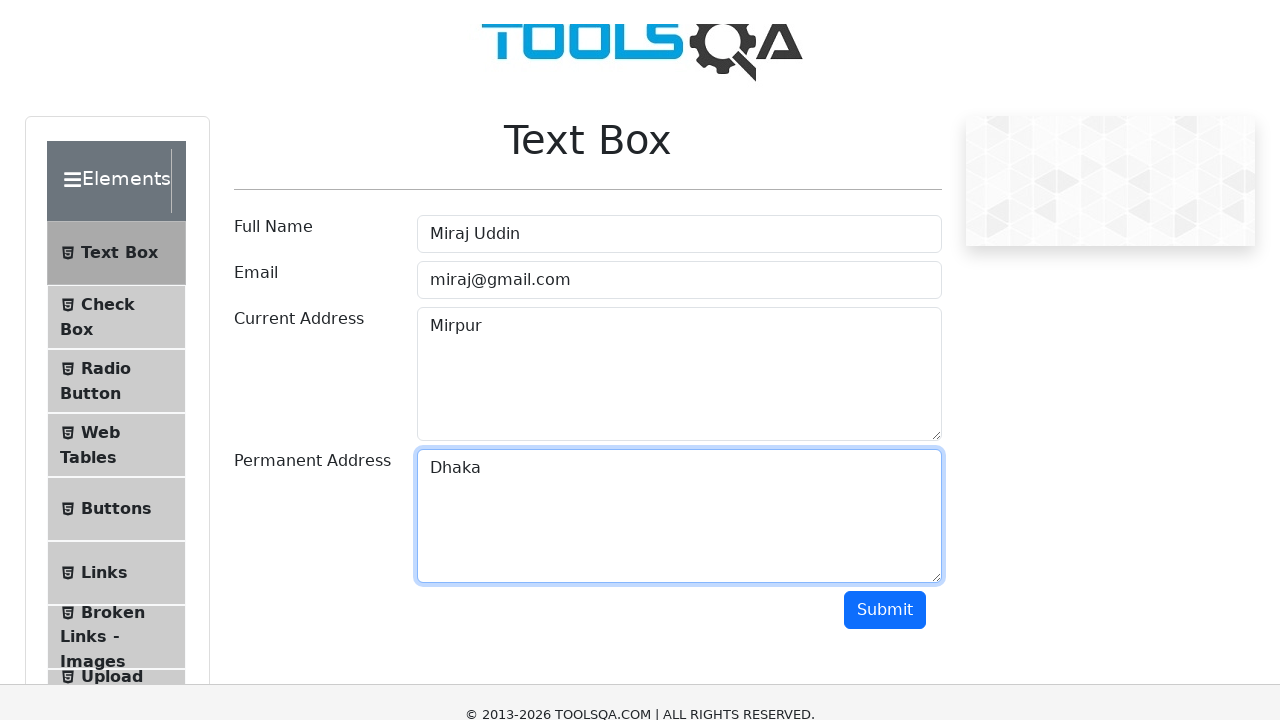

Clicked submit button to submit the form at (885, 18) on #submit
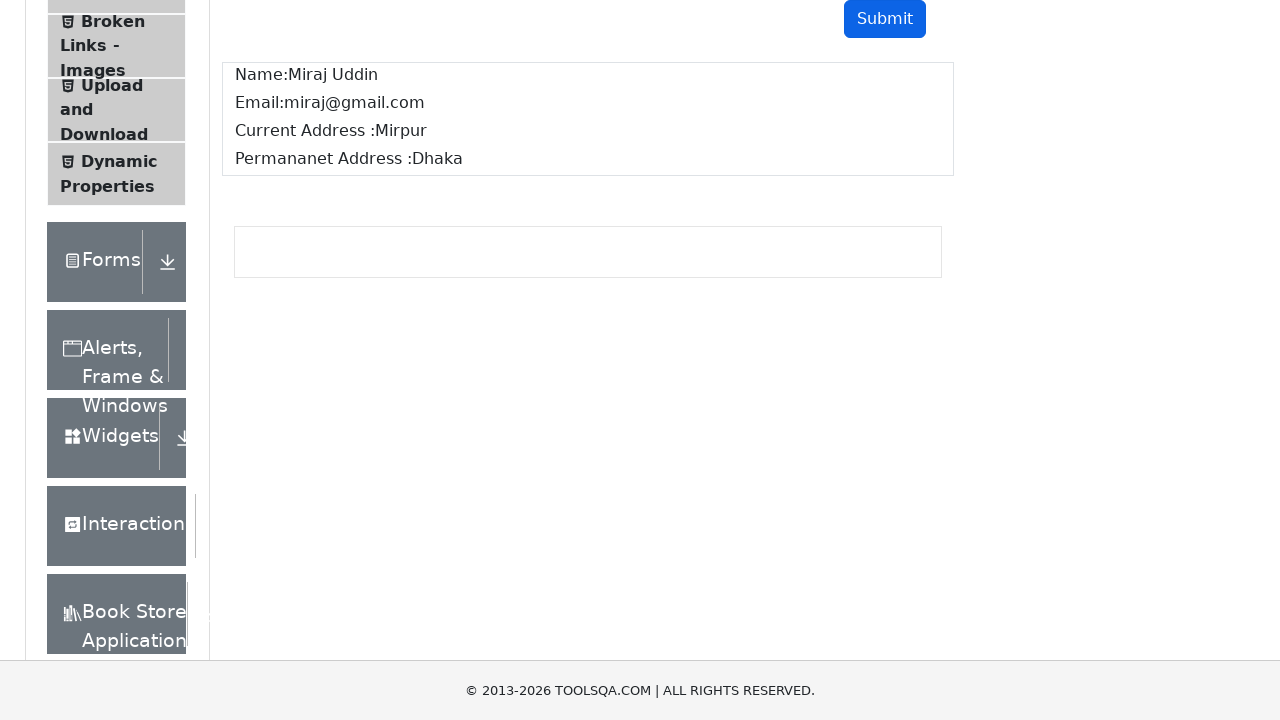

Form submission results loaded
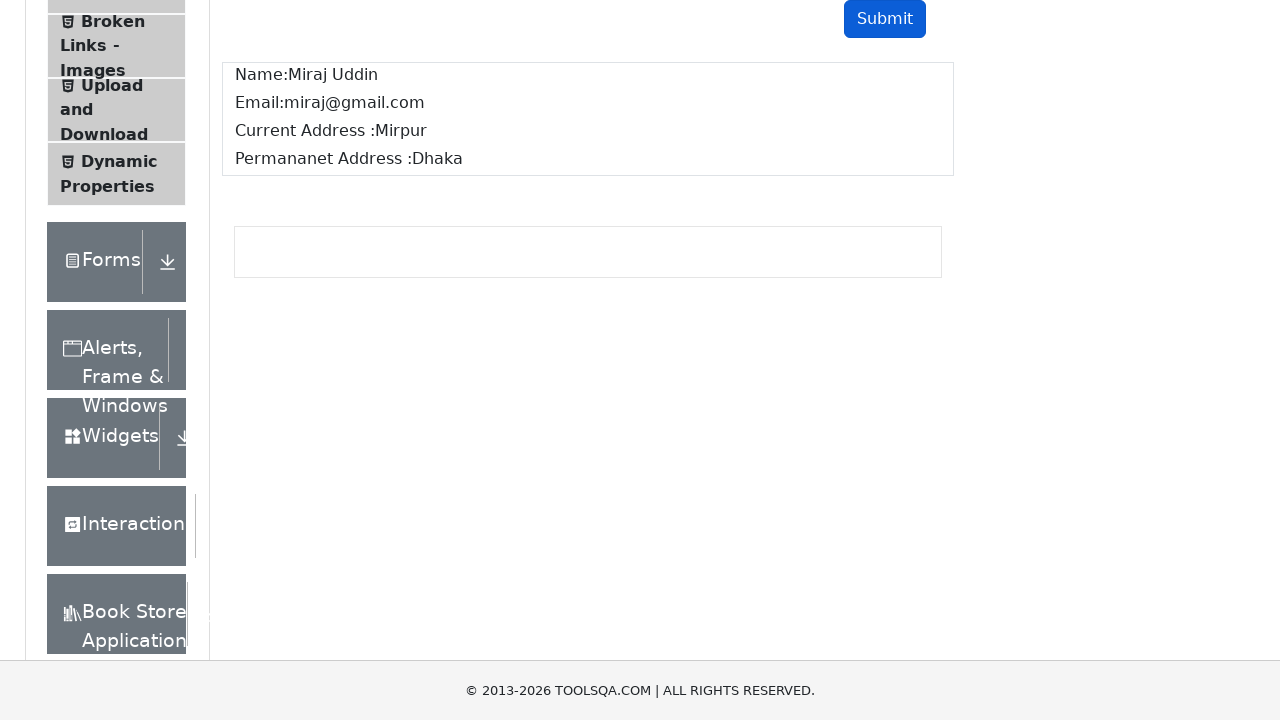

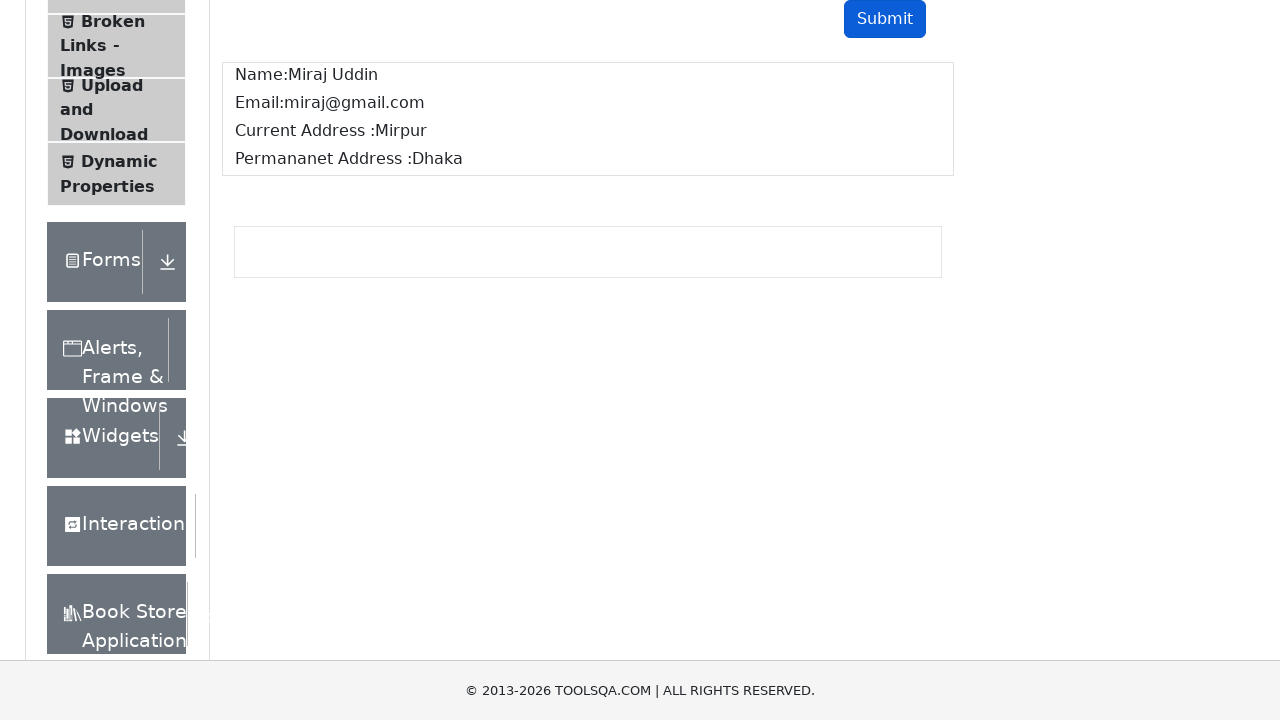